Tests that the Clear completed button displays correct text when items are completed

Starting URL: https://demo.playwright.dev/todomvc

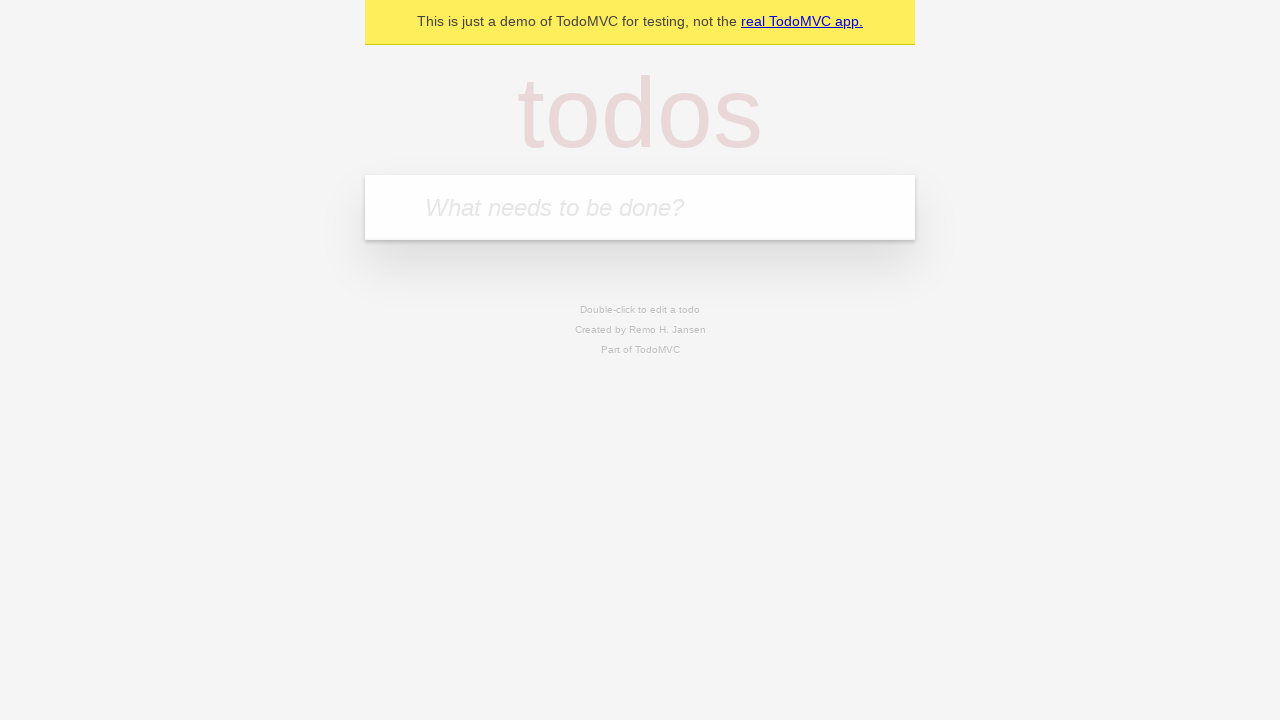

Filled first todo input with 'buy some cheese' on internal:attr=[placeholder="What needs to be done?"i]
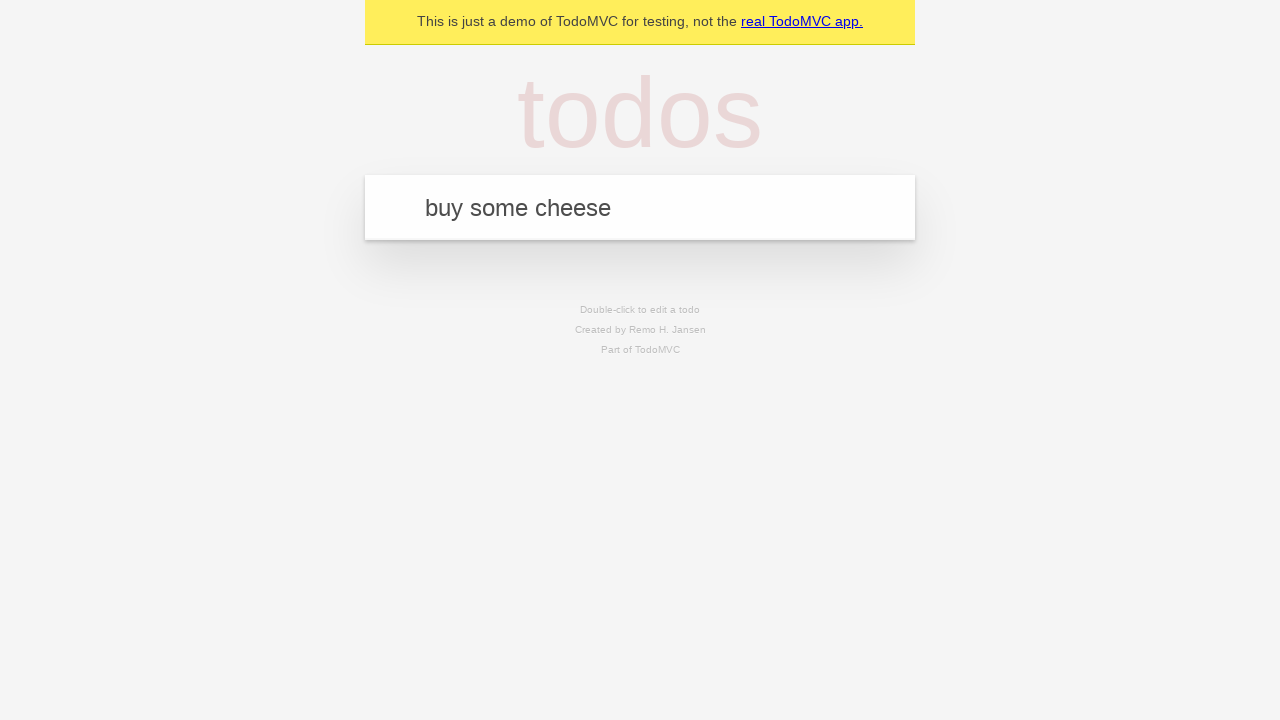

Pressed Enter to create first todo on internal:attr=[placeholder="What needs to be done?"i]
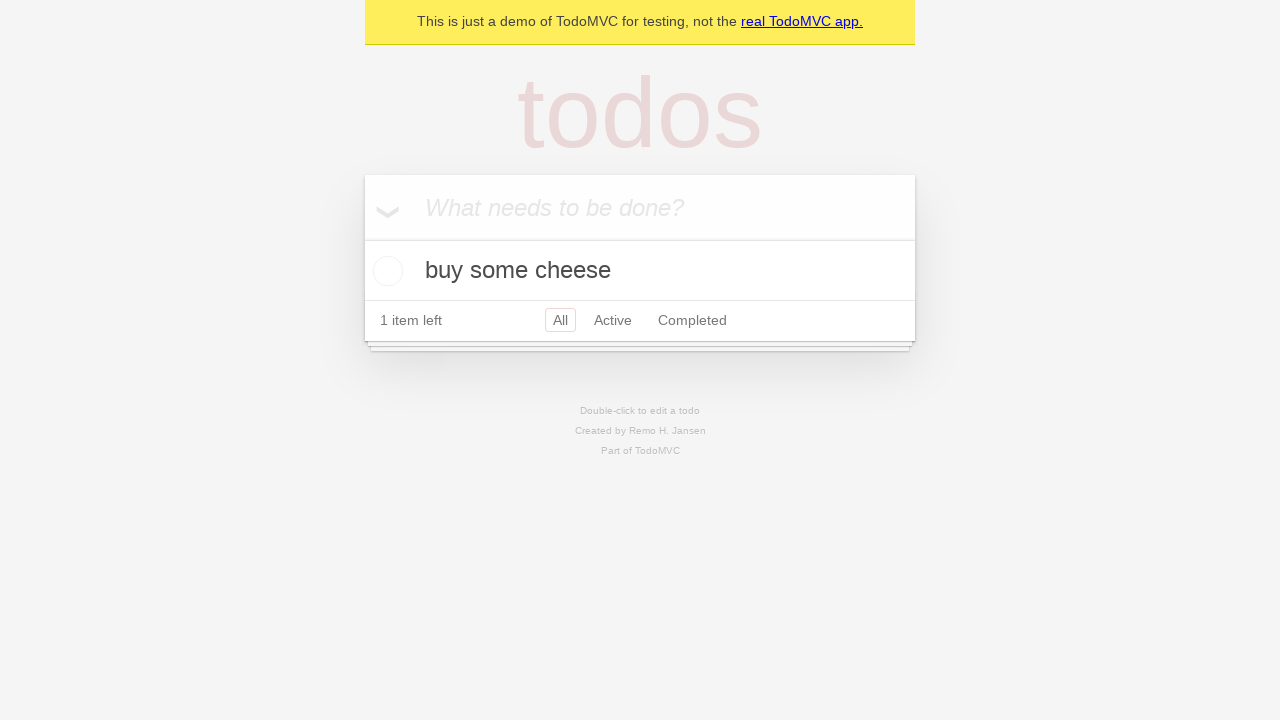

Filled second todo input with 'feed the cat' on internal:attr=[placeholder="What needs to be done?"i]
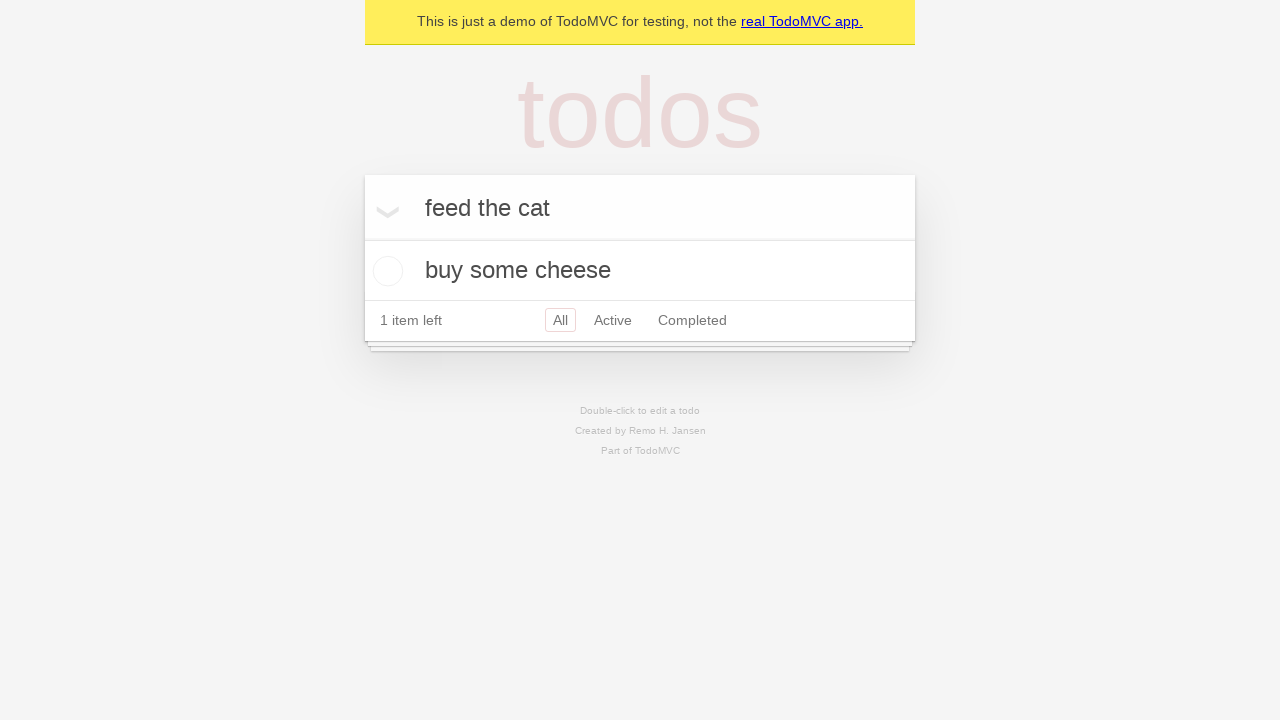

Pressed Enter to create second todo on internal:attr=[placeholder="What needs to be done?"i]
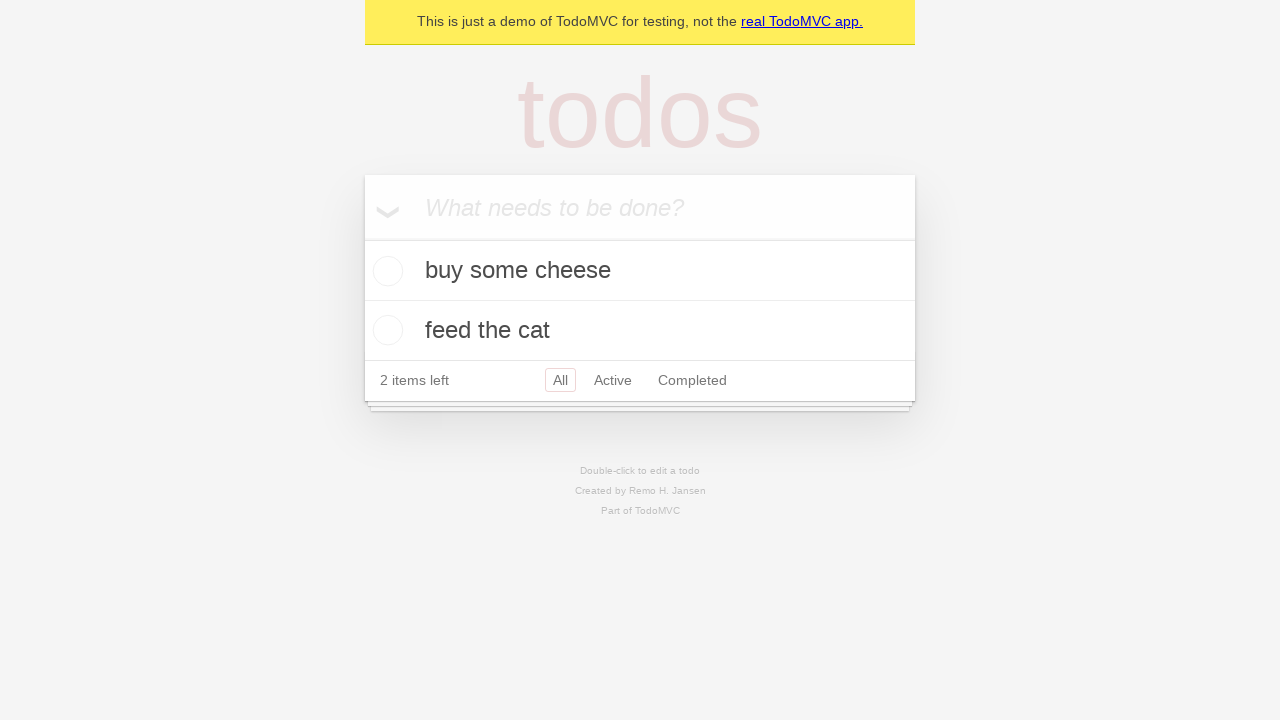

Filled third todo input with 'book a doctors appointment' on internal:attr=[placeholder="What needs to be done?"i]
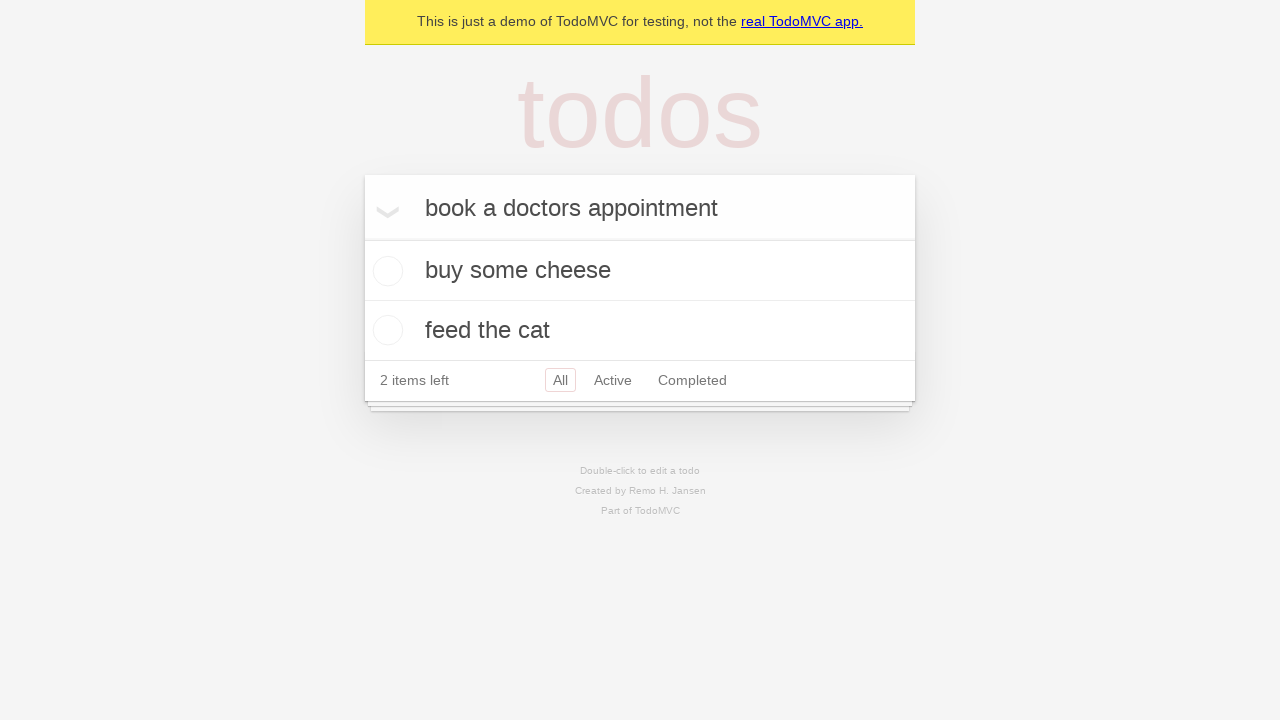

Pressed Enter to create third todo on internal:attr=[placeholder="What needs to be done?"i]
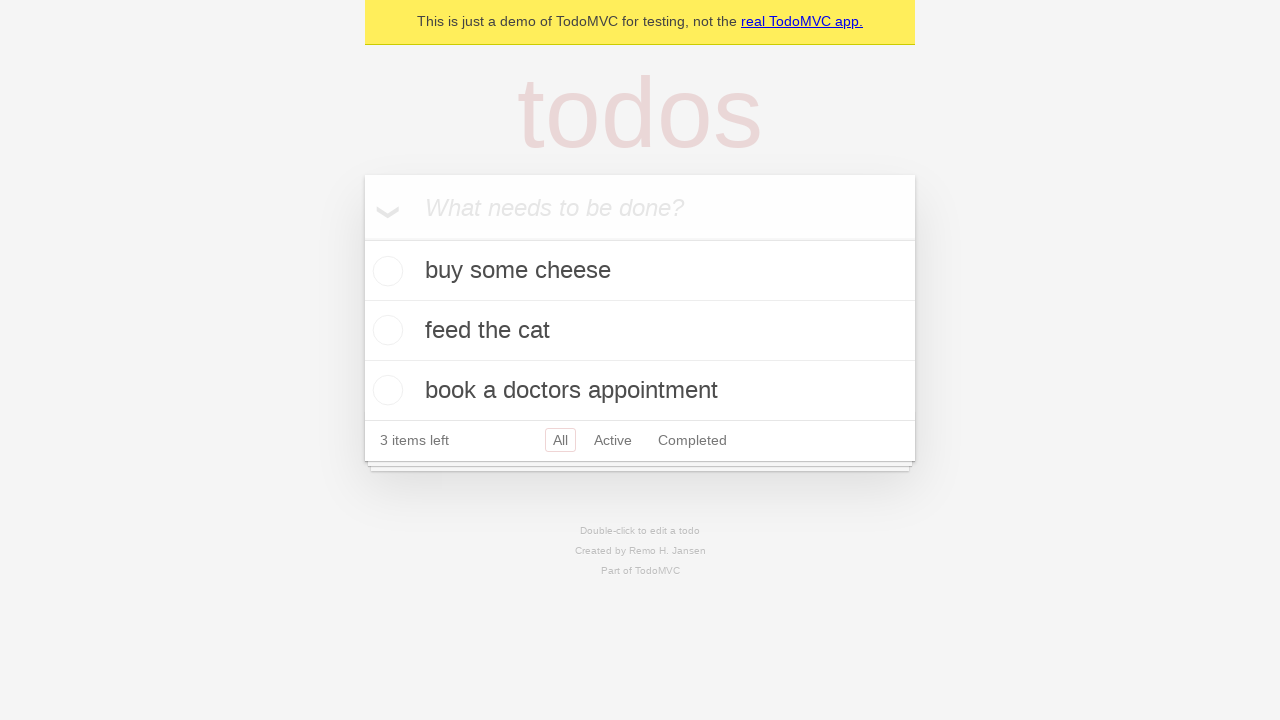

Waited for todos to load
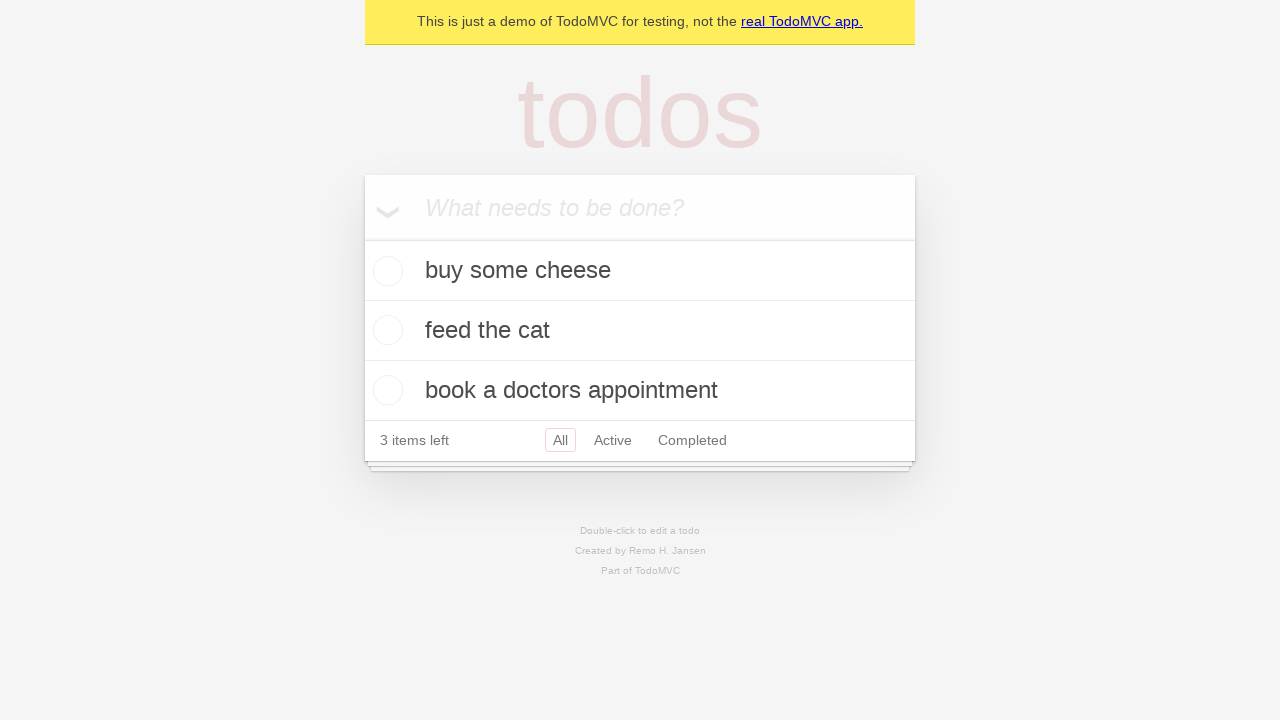

Checked the first todo item as completed at (385, 271) on .todo-list li .toggle >> nth=0
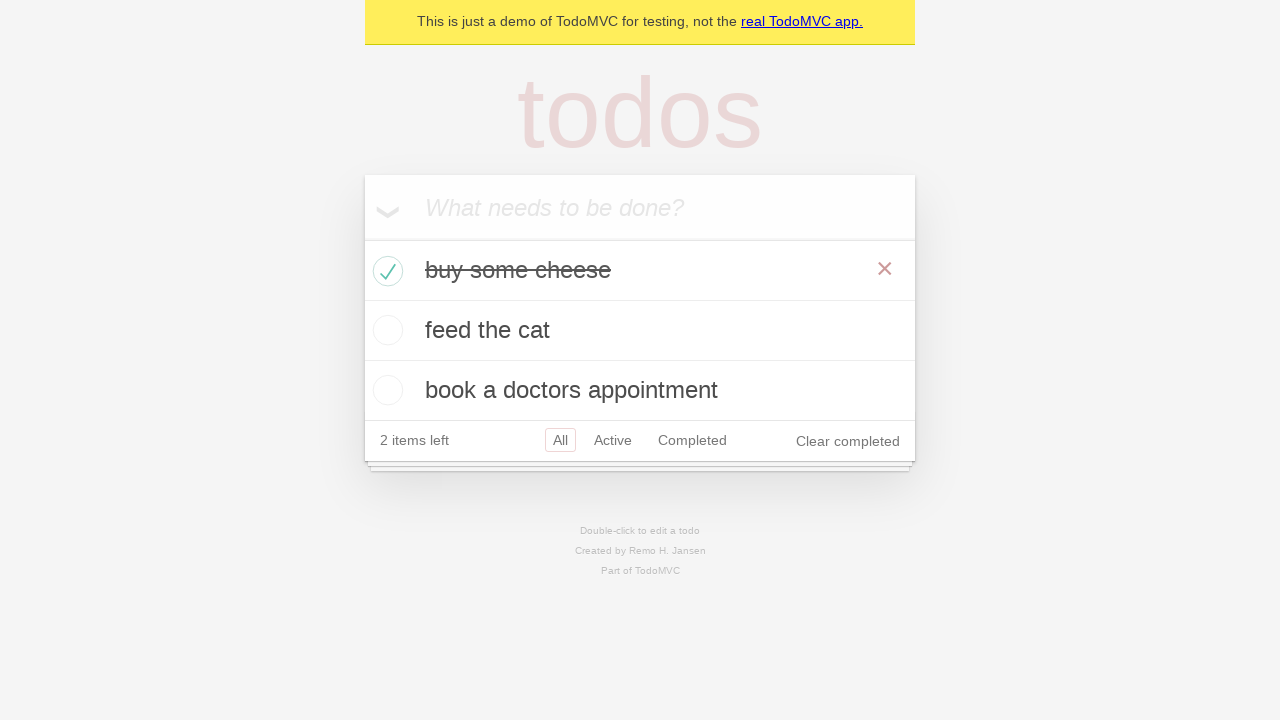

Clear completed button is now visible with correct text
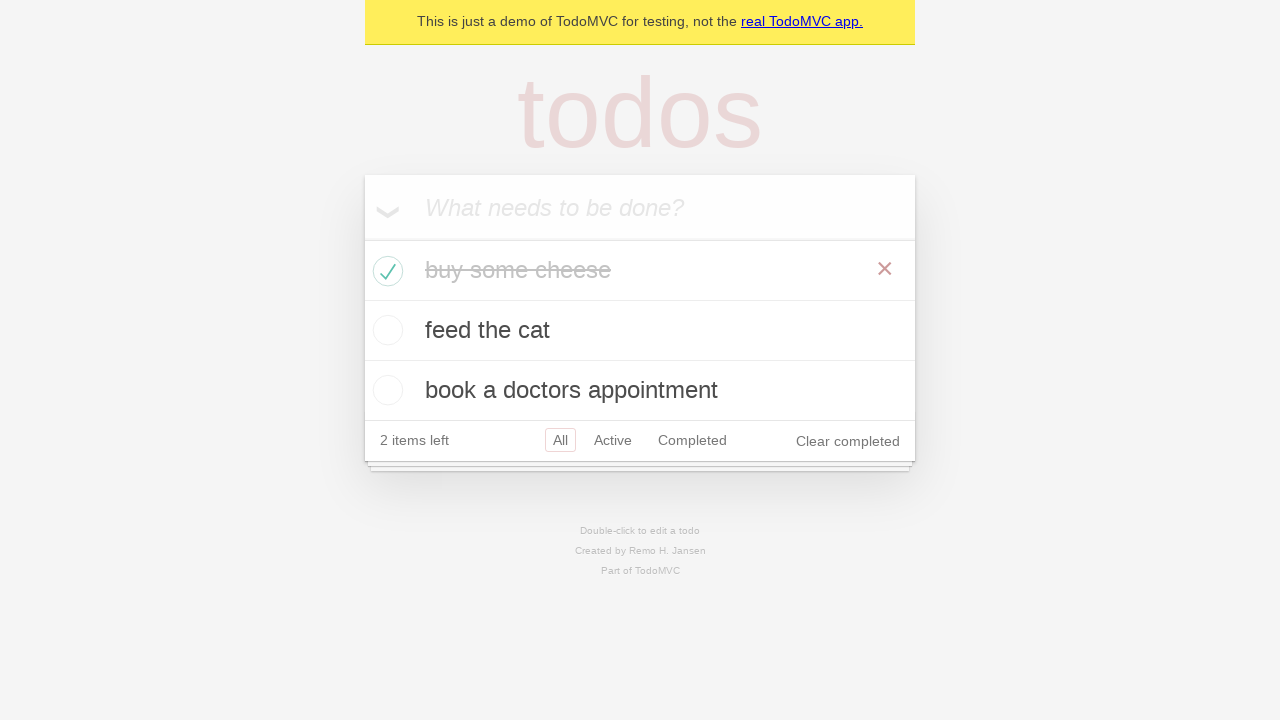

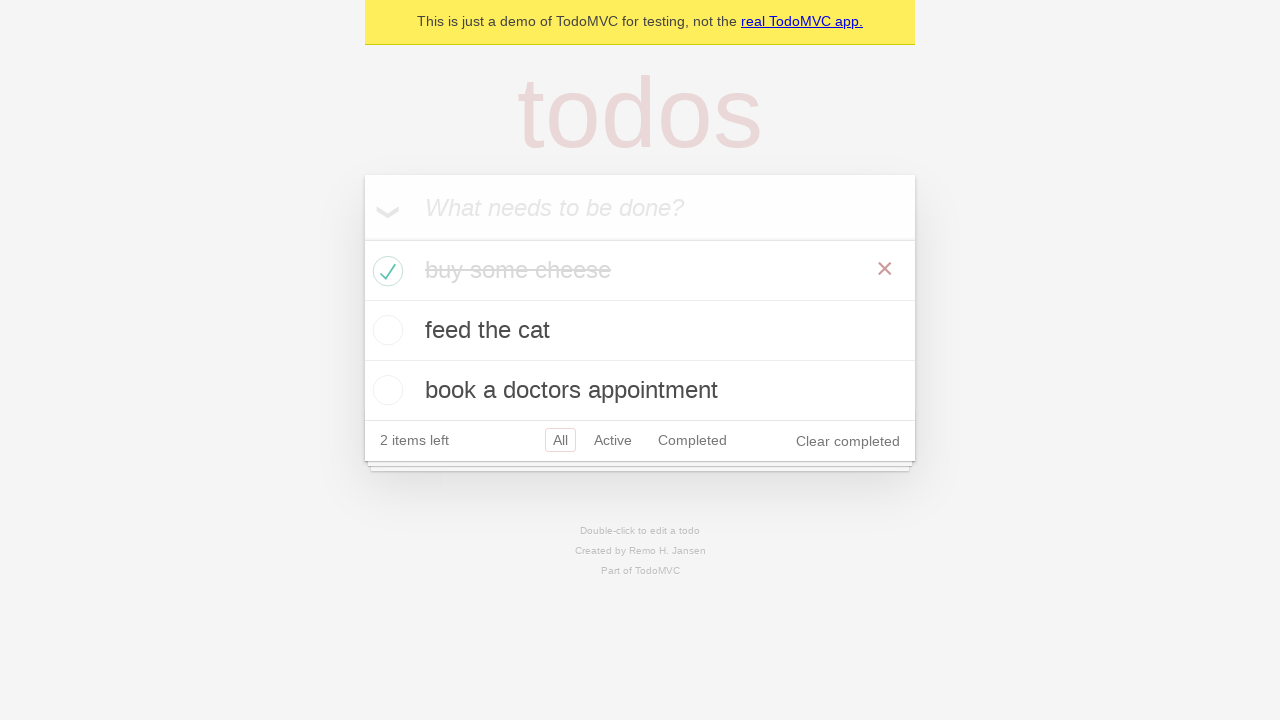